Tests explicit wait functionality by waiting for a button to become visible on the page and then clicking it

Starting URL: https://demoqa.com/dynamic-properties

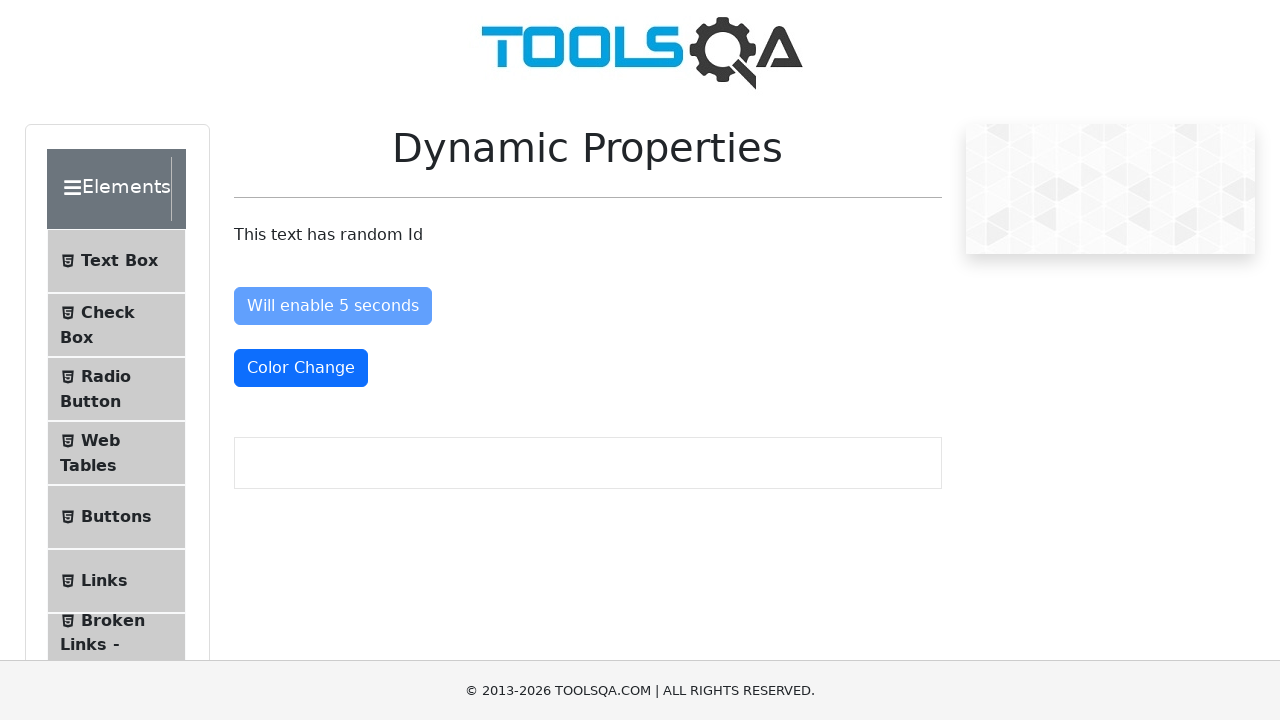

Waited for button with id 'visibleAfter' to become visible (6 second timeout)
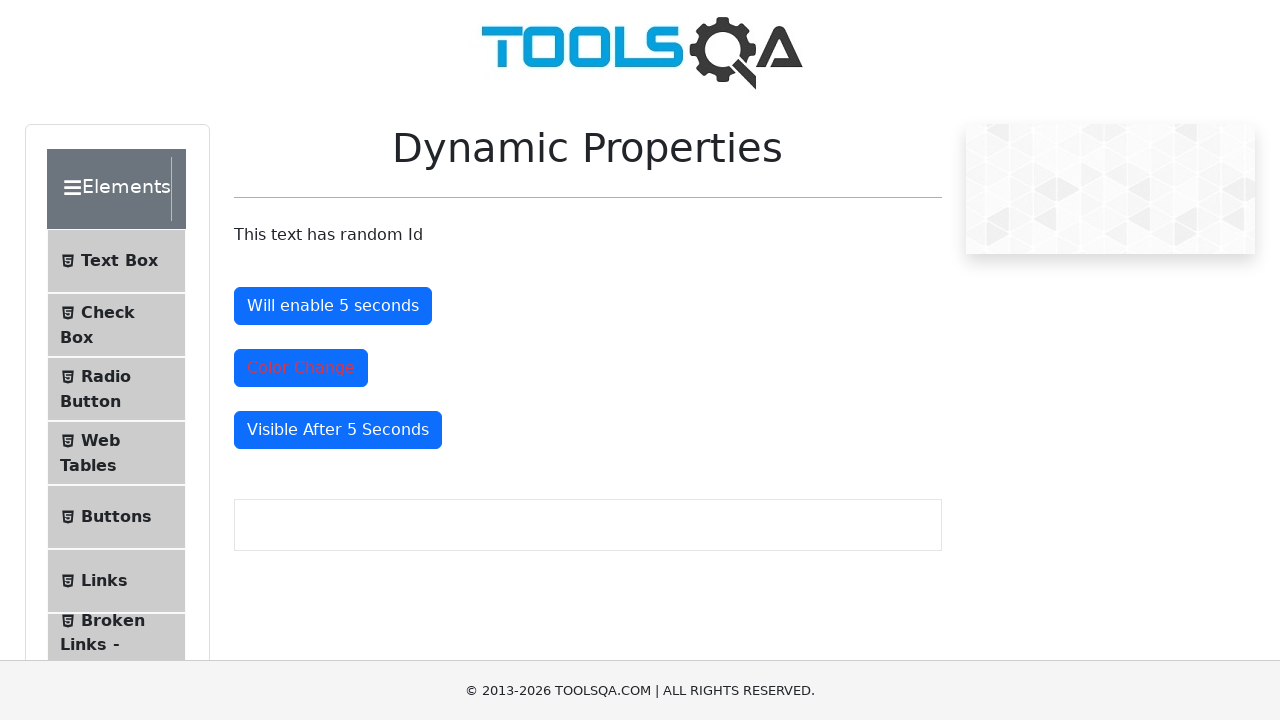

Clicked the visible button at (338, 430) on #visibleAfter
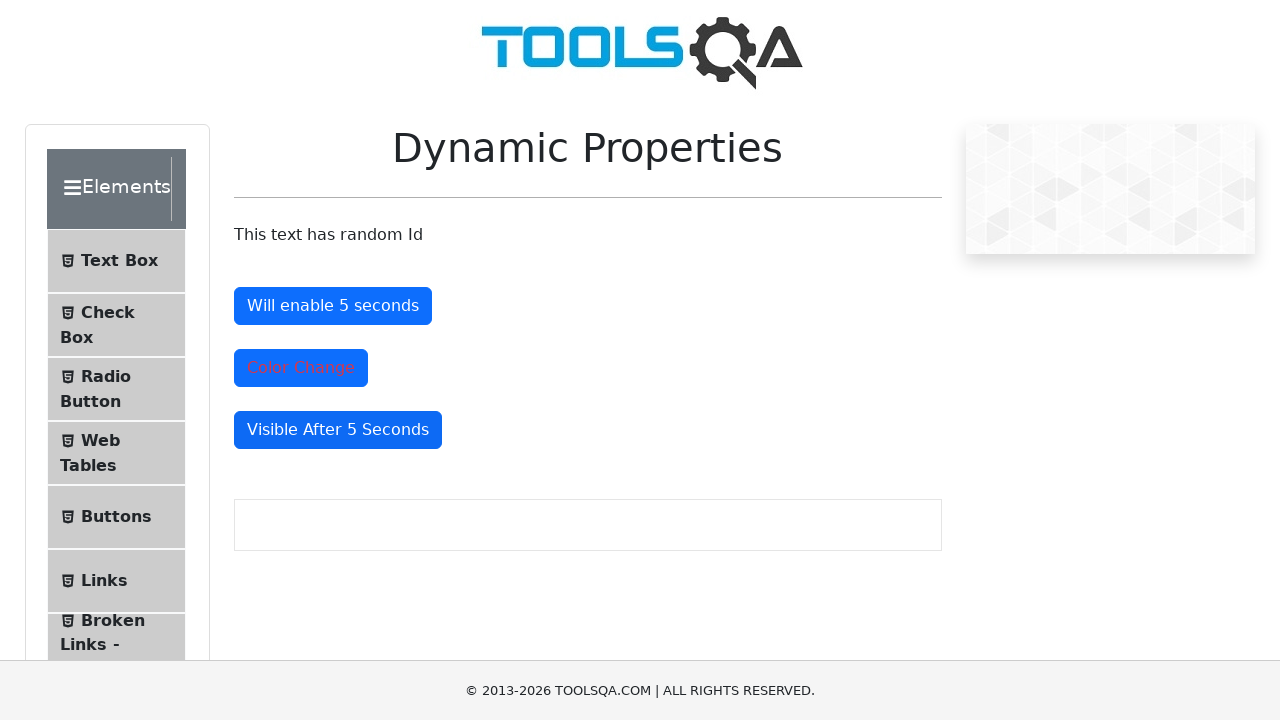

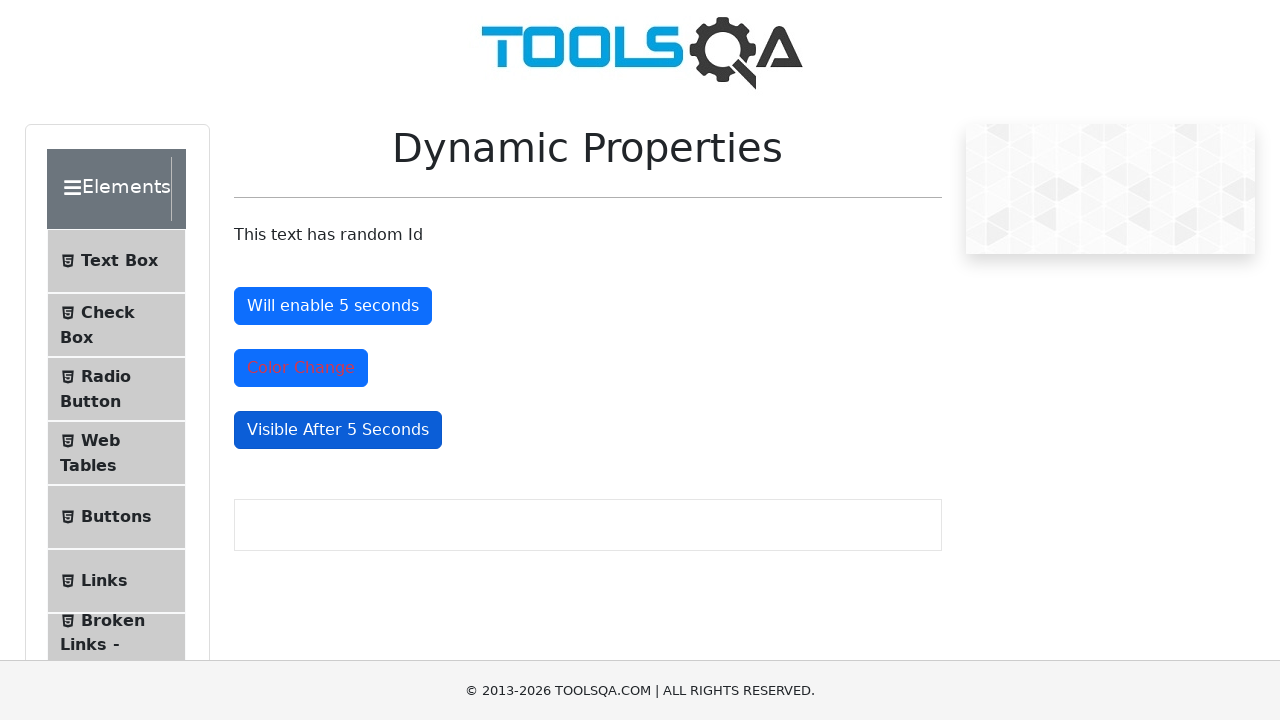